Navigates to MacRumors website and verifies the page loads

Starting URL: https://www.macrumors.com/

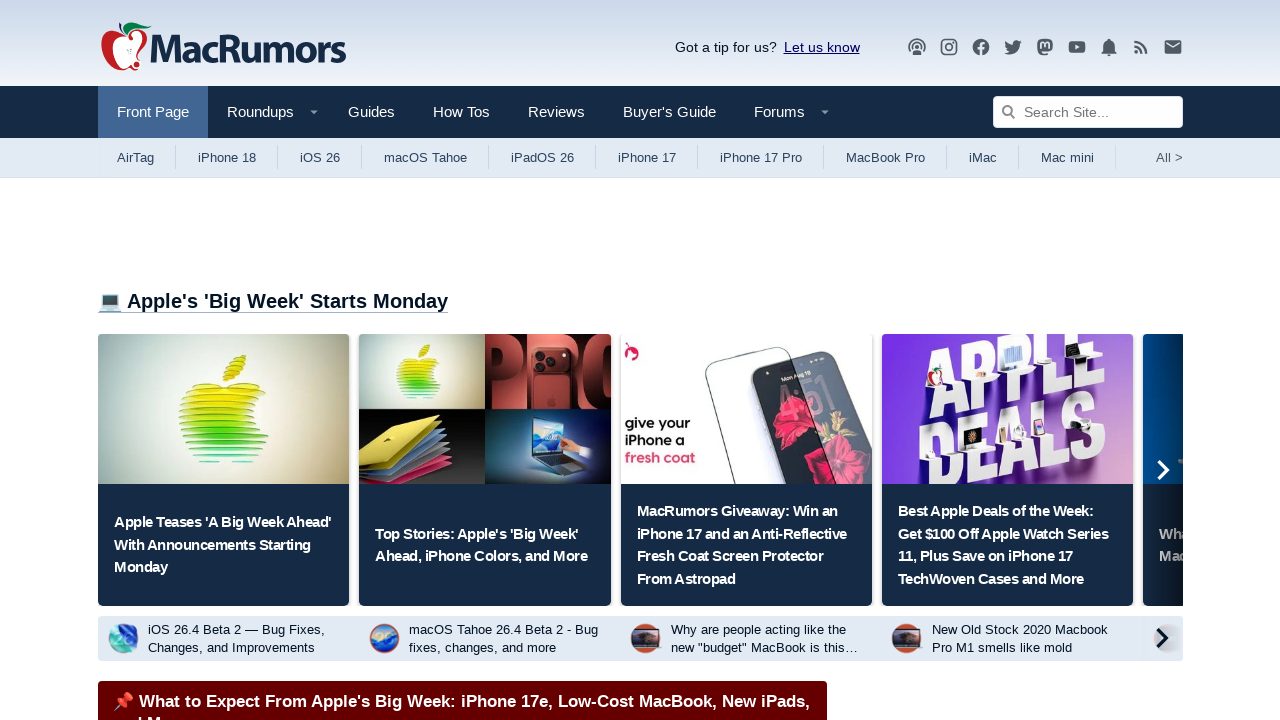

Navigated to MacRumors website
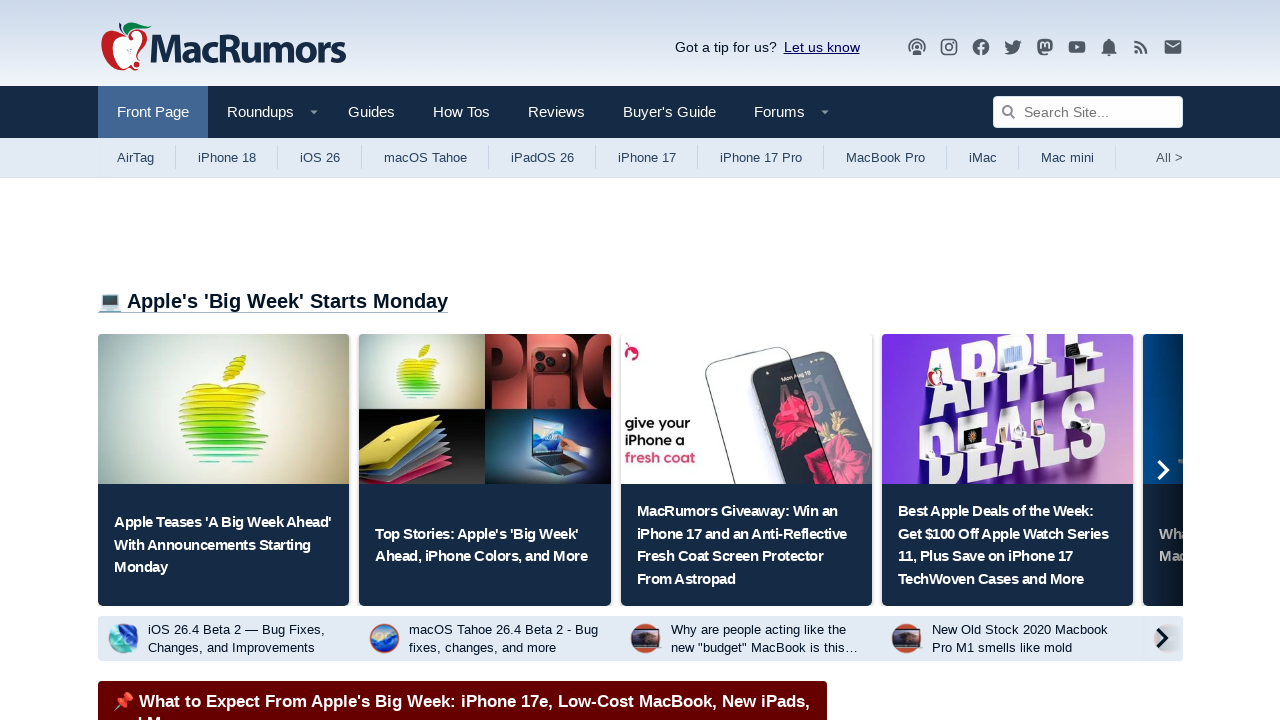

Page DOM content loaded
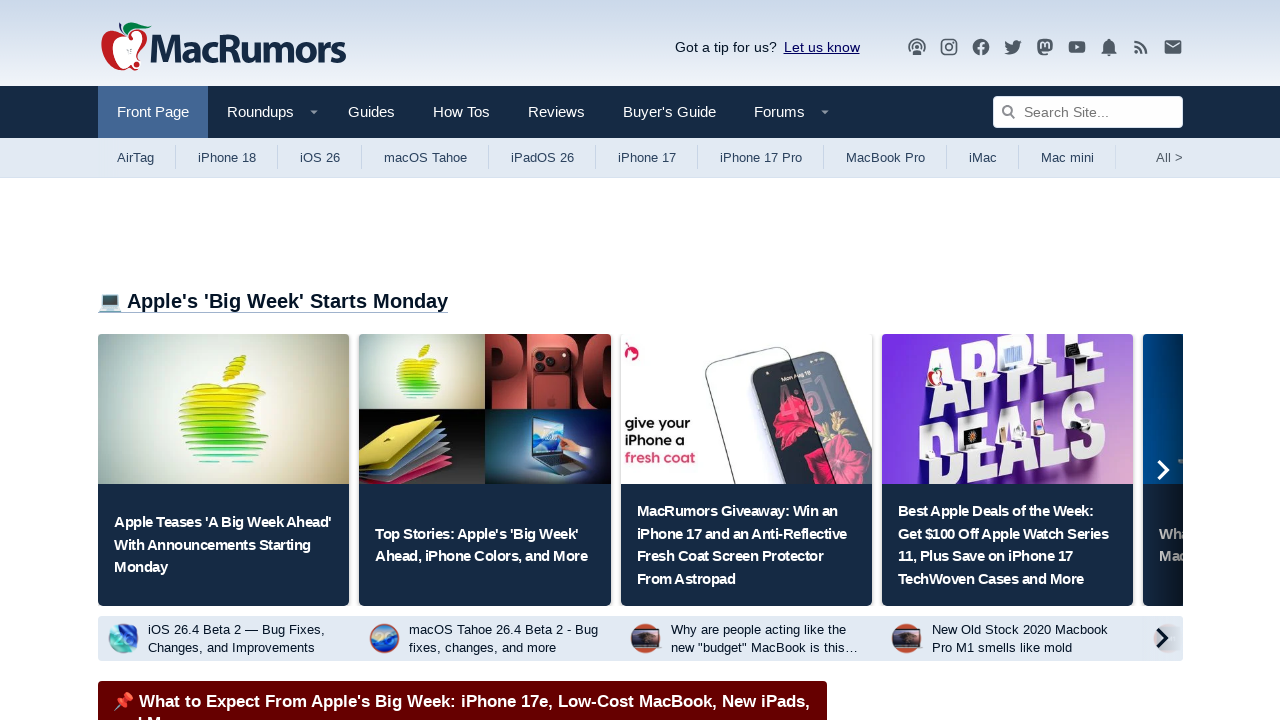

Verified MacRumors page loaded successfully
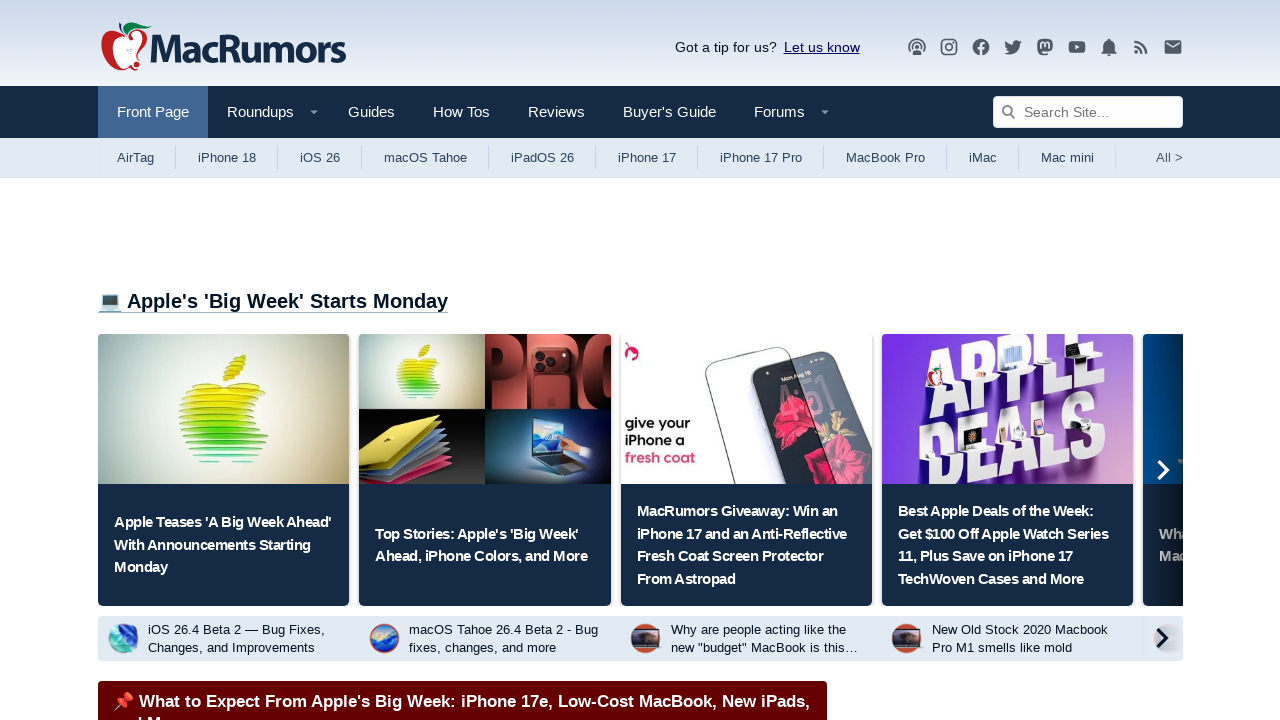

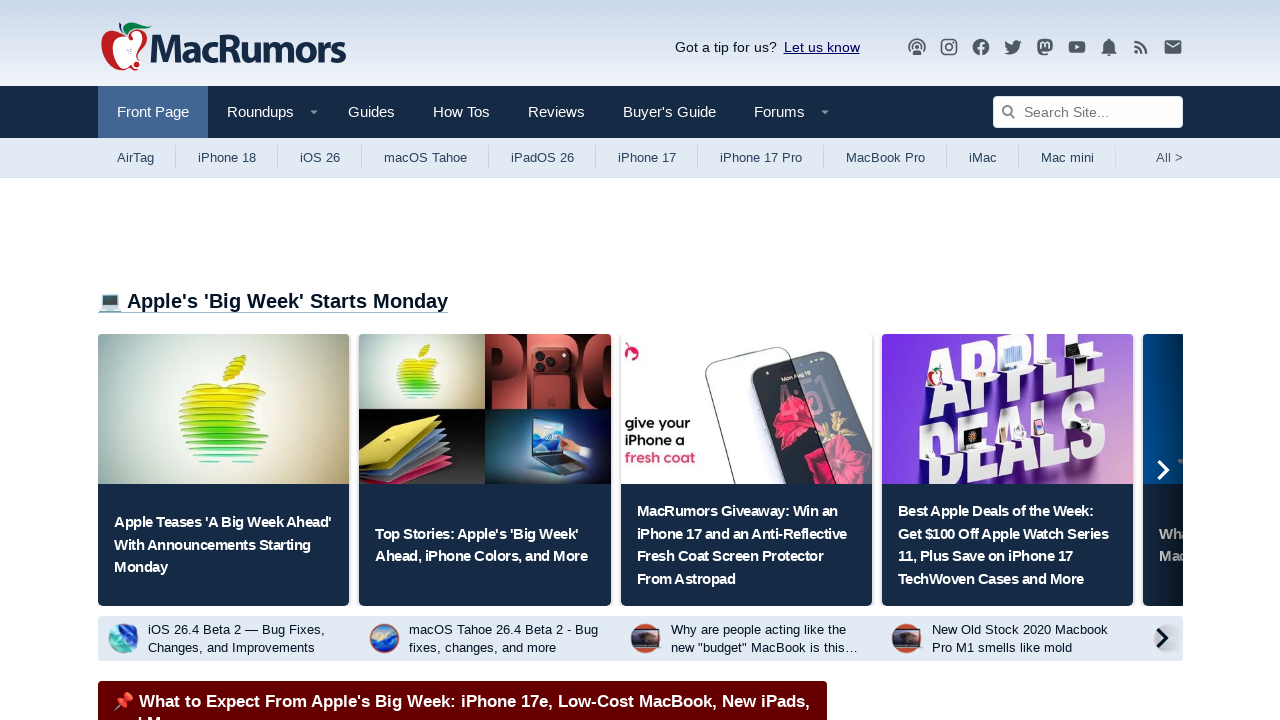